Tests dynamic content loading by clicking a Start button and verifying that "Hello World!" text appears after loading completes

Starting URL: http://the-internet.herokuapp.com/dynamic_loading/2

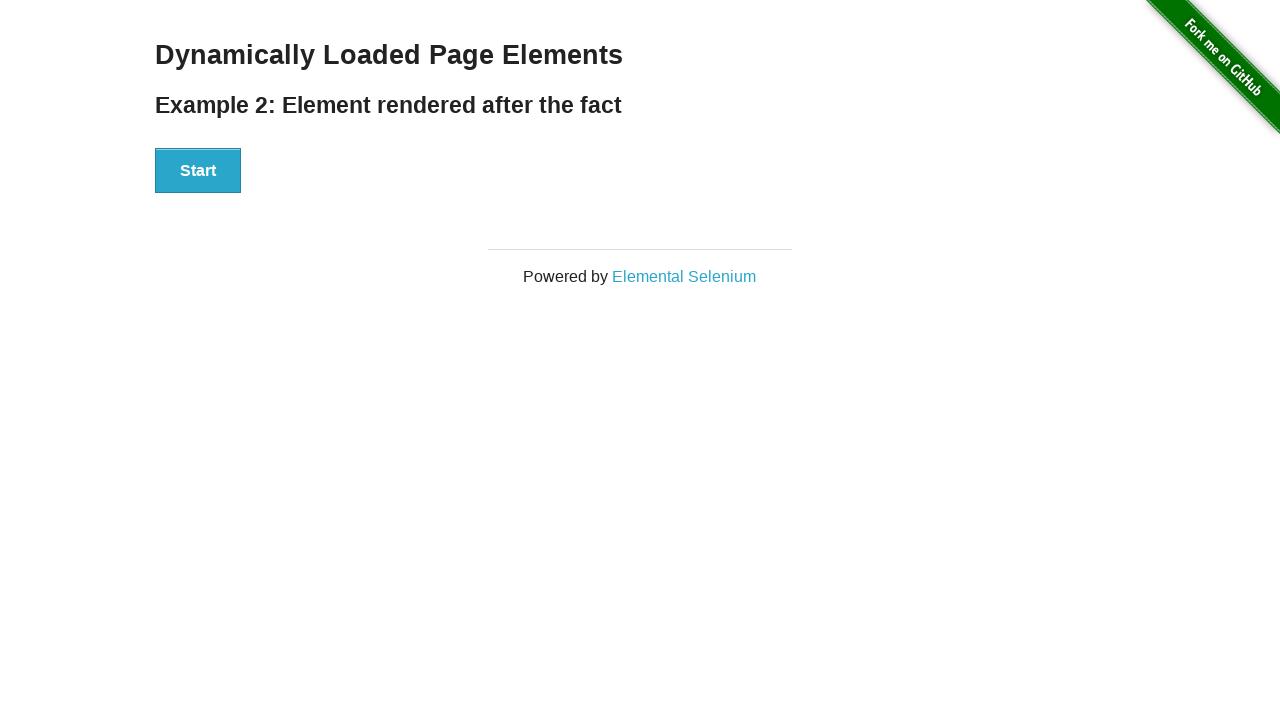

Clicked Start button to trigger dynamic loading at (198, 171) on xpath=//button[text()='Start']
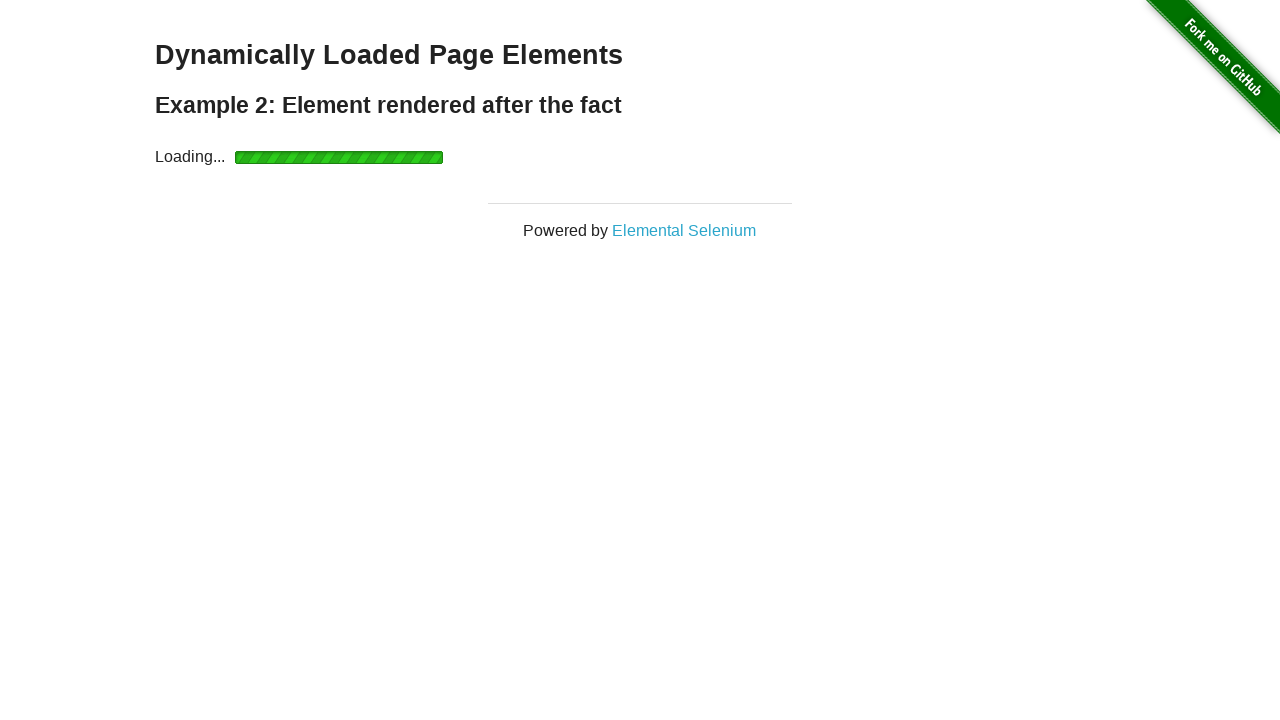

Waited for dynamic content to load and finish element to become visible
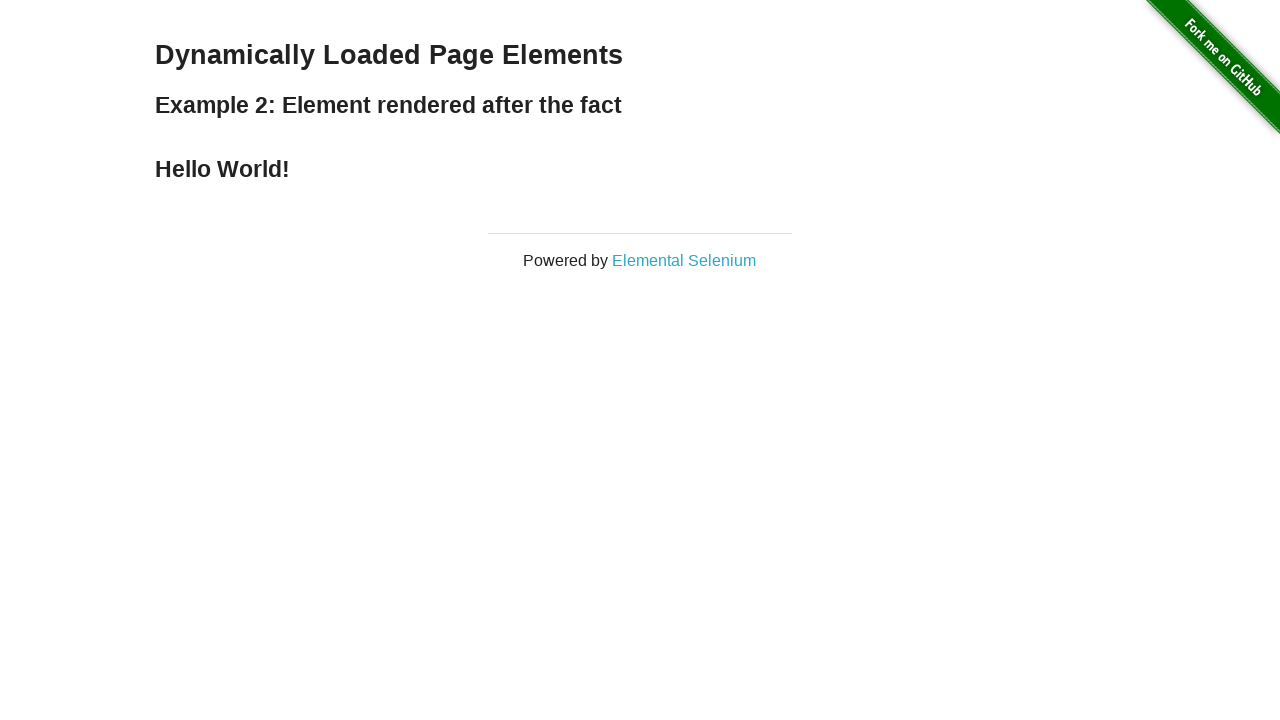

Retrieved text content from finish element
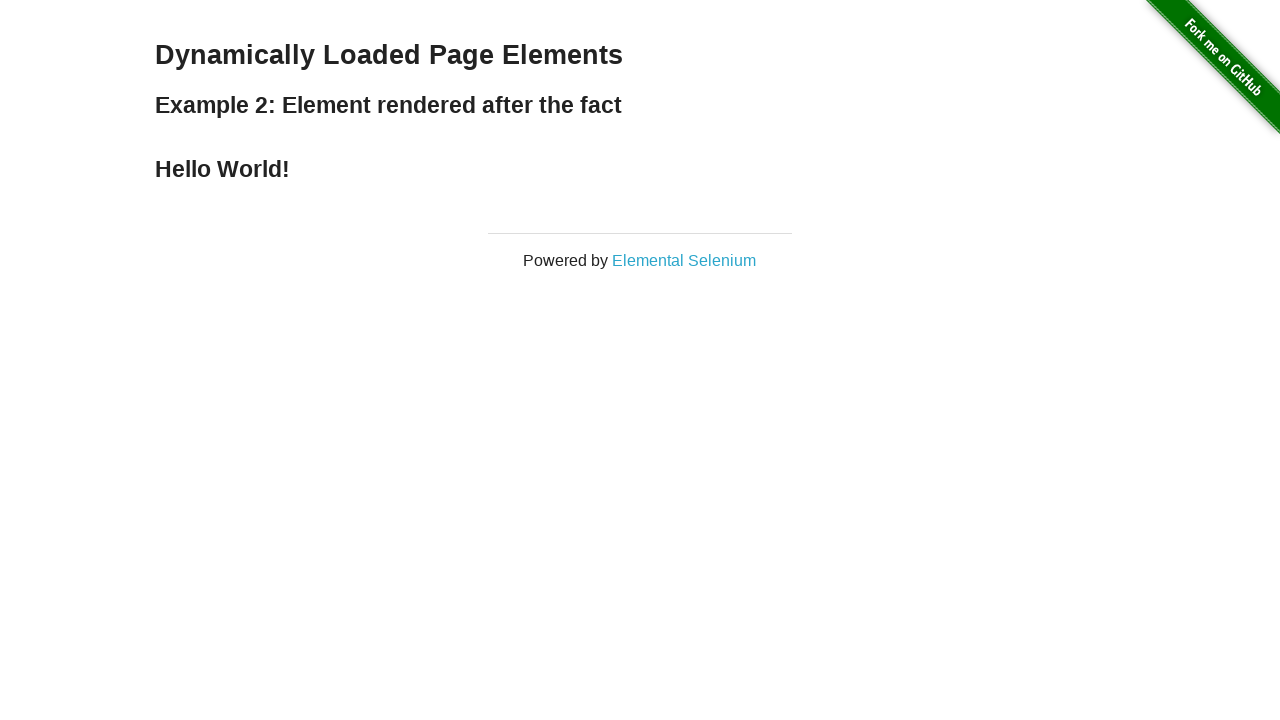

Verified that loaded text equals 'Hello World!'
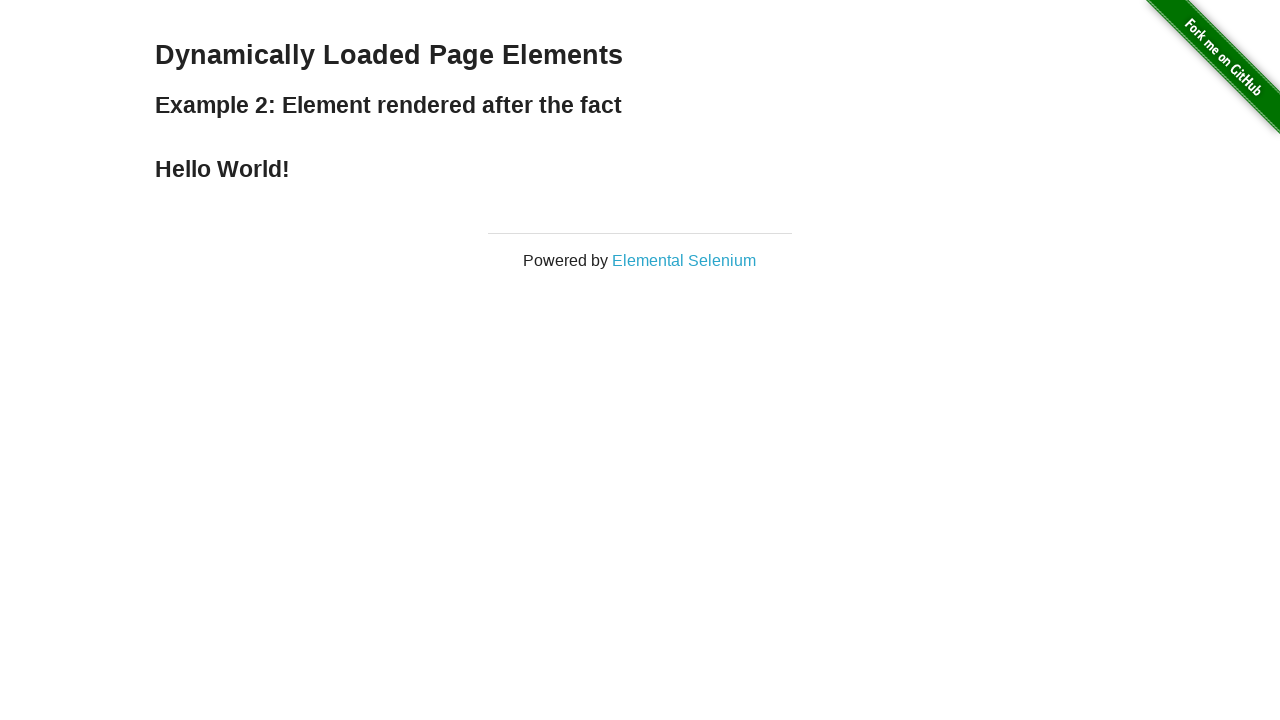

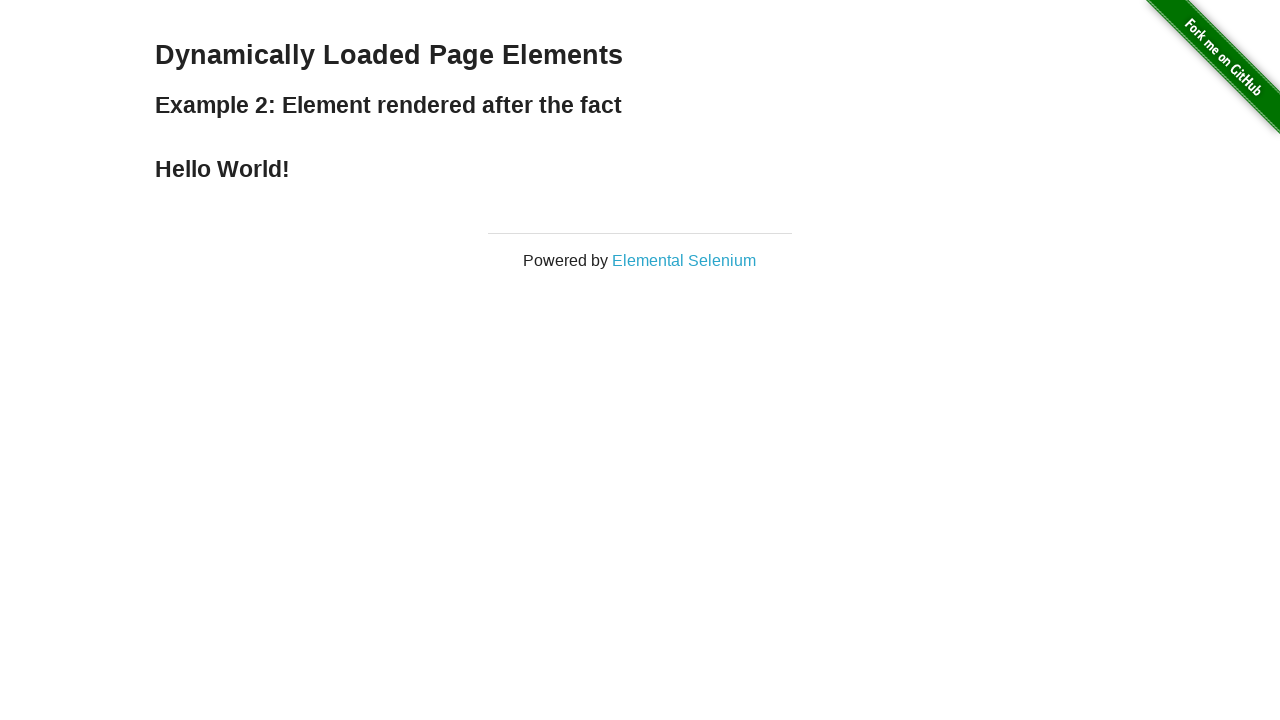